Tests multiple checkbox interactions on an HTML forms tutorial page by clicking through each checkbox in a table and verifying their checked states

Starting URL: http://www.echoecho.com/htmlforms09.htm

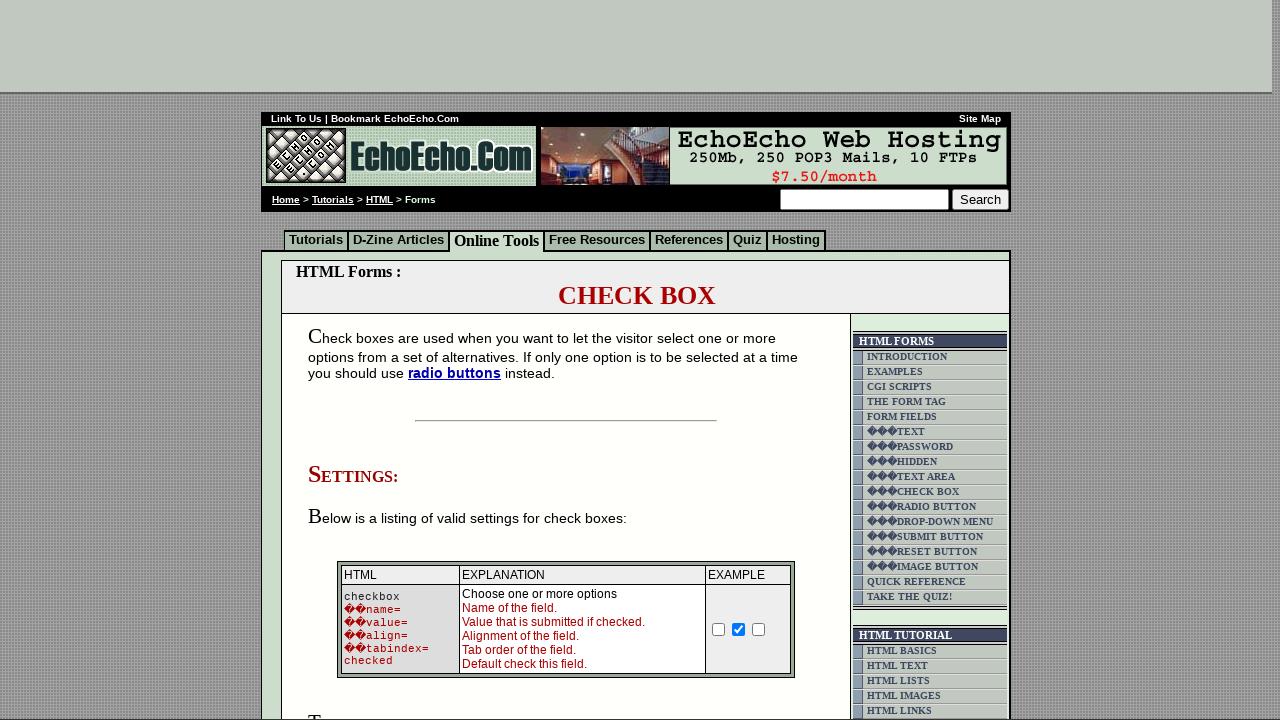

Set viewport size to 1920x1080
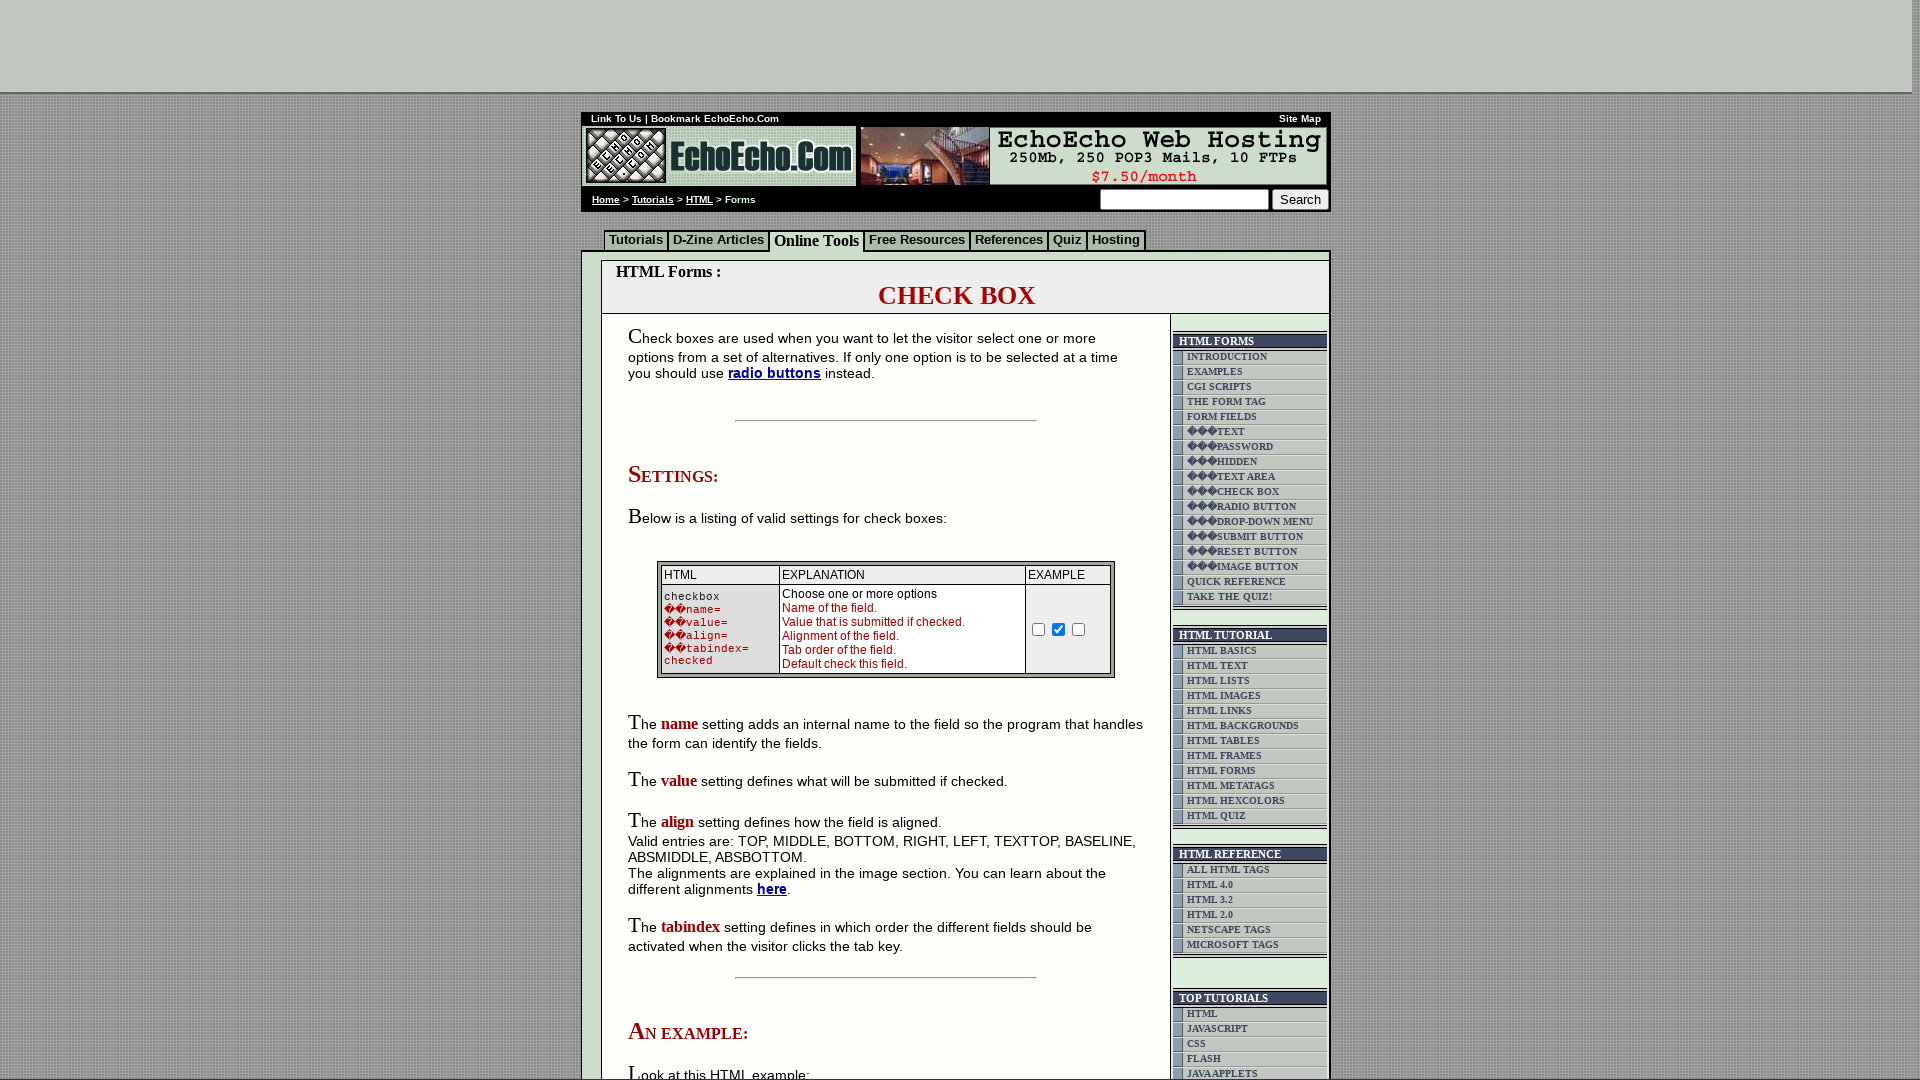

Waited for checkbox table to load
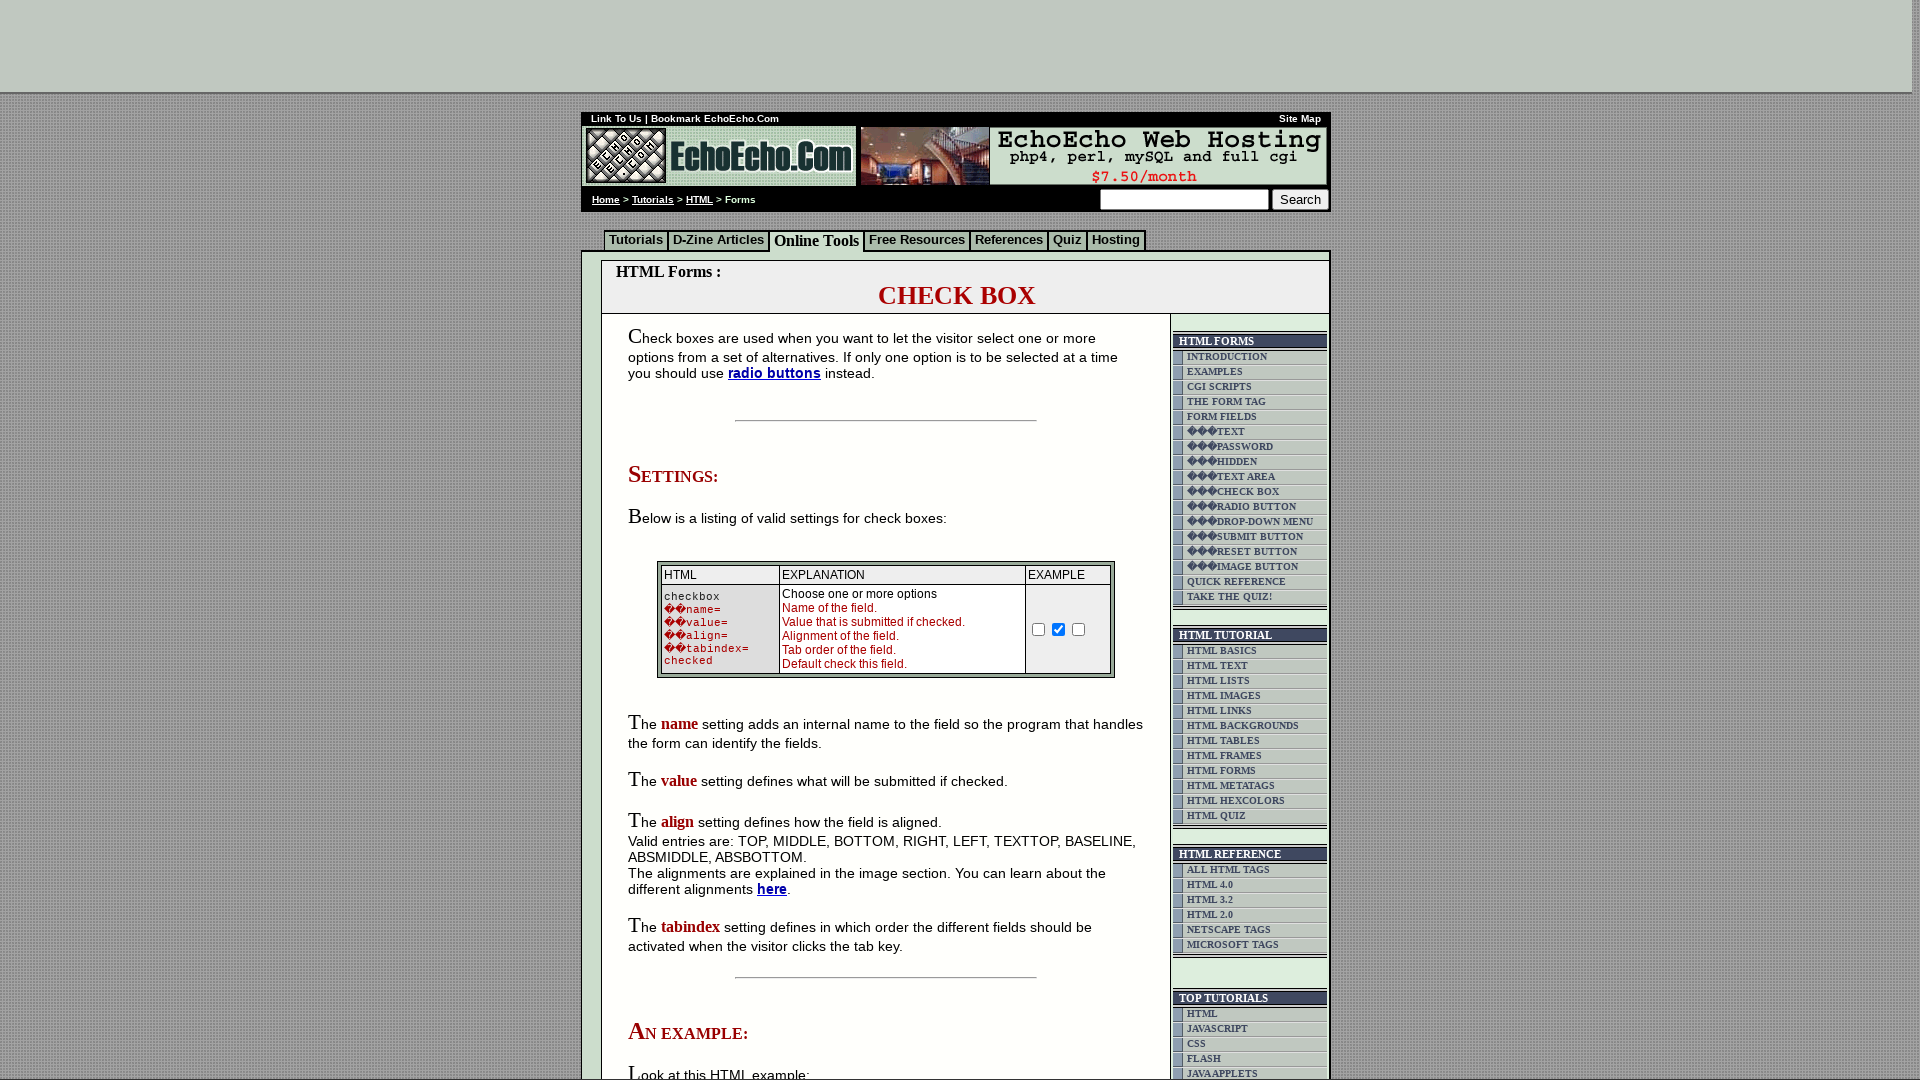

Located the checkbox table container
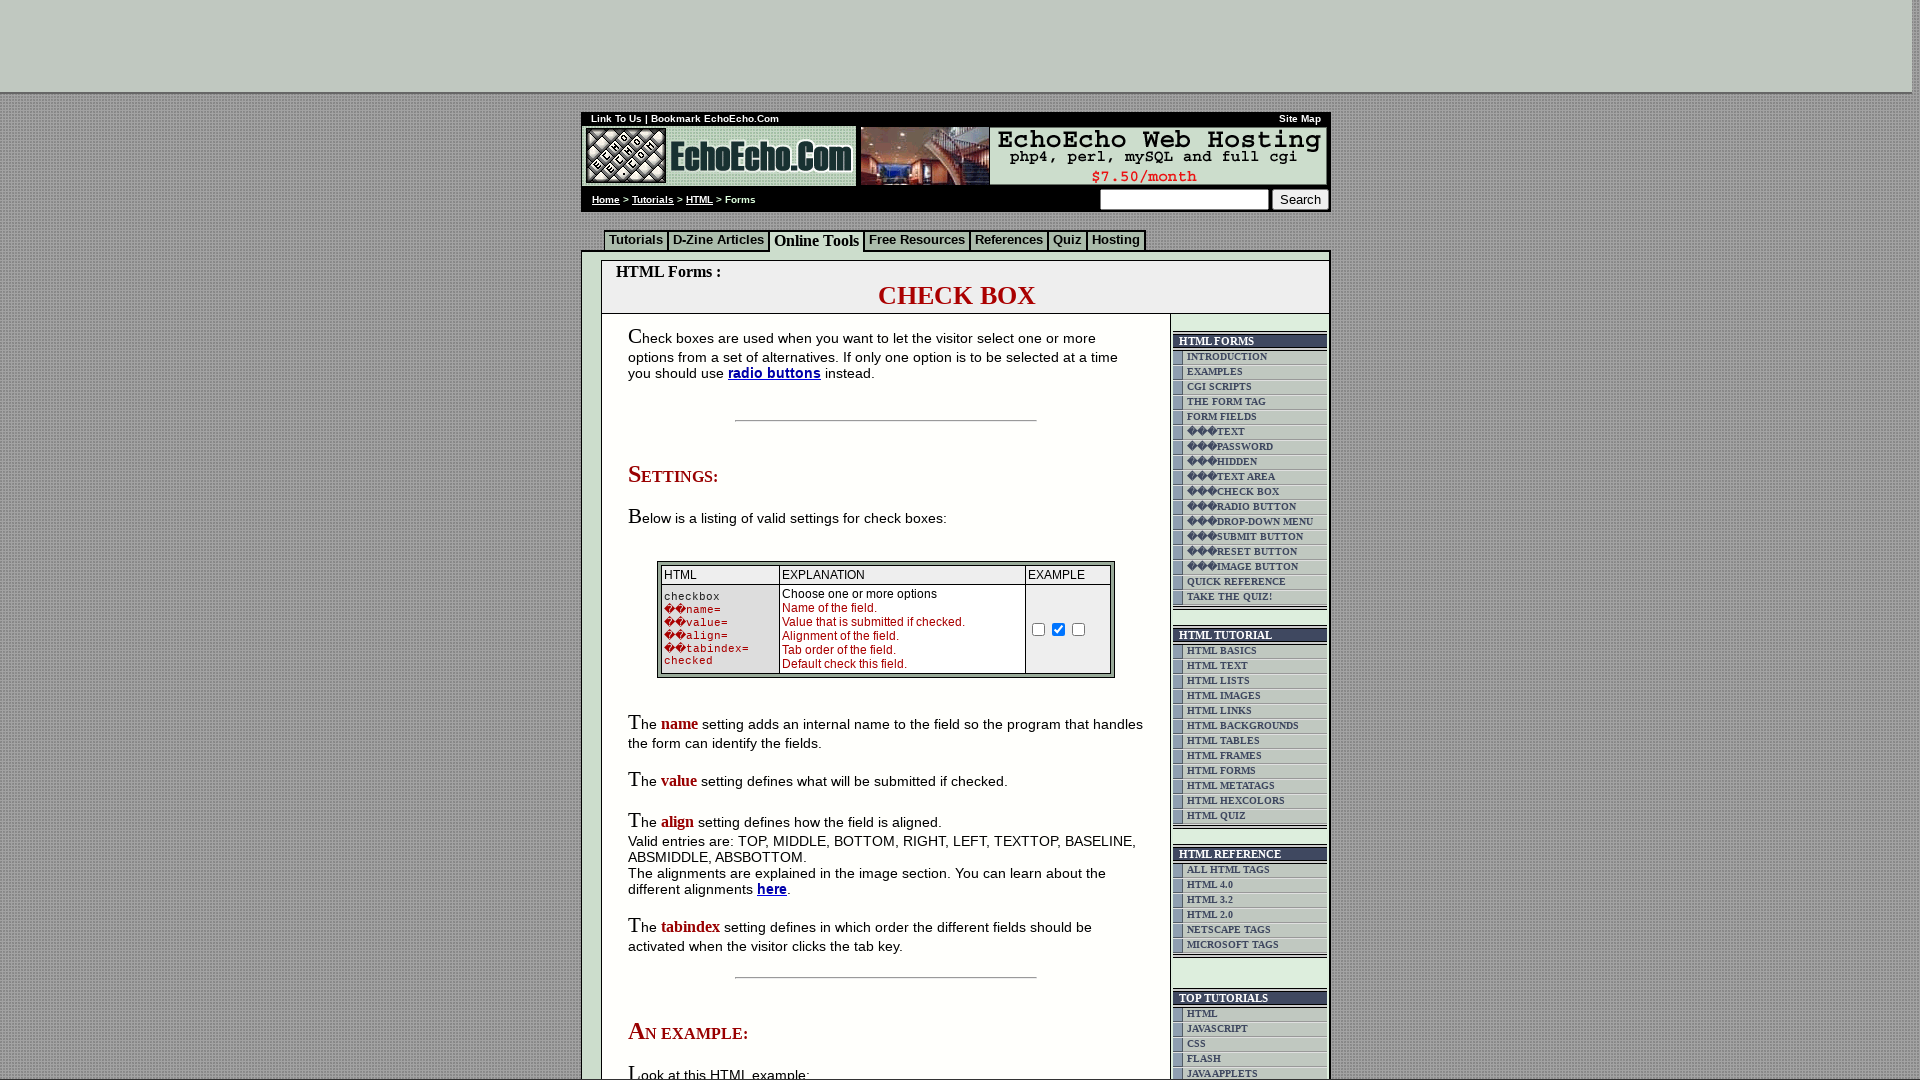

Located all checkbox input elements within the table
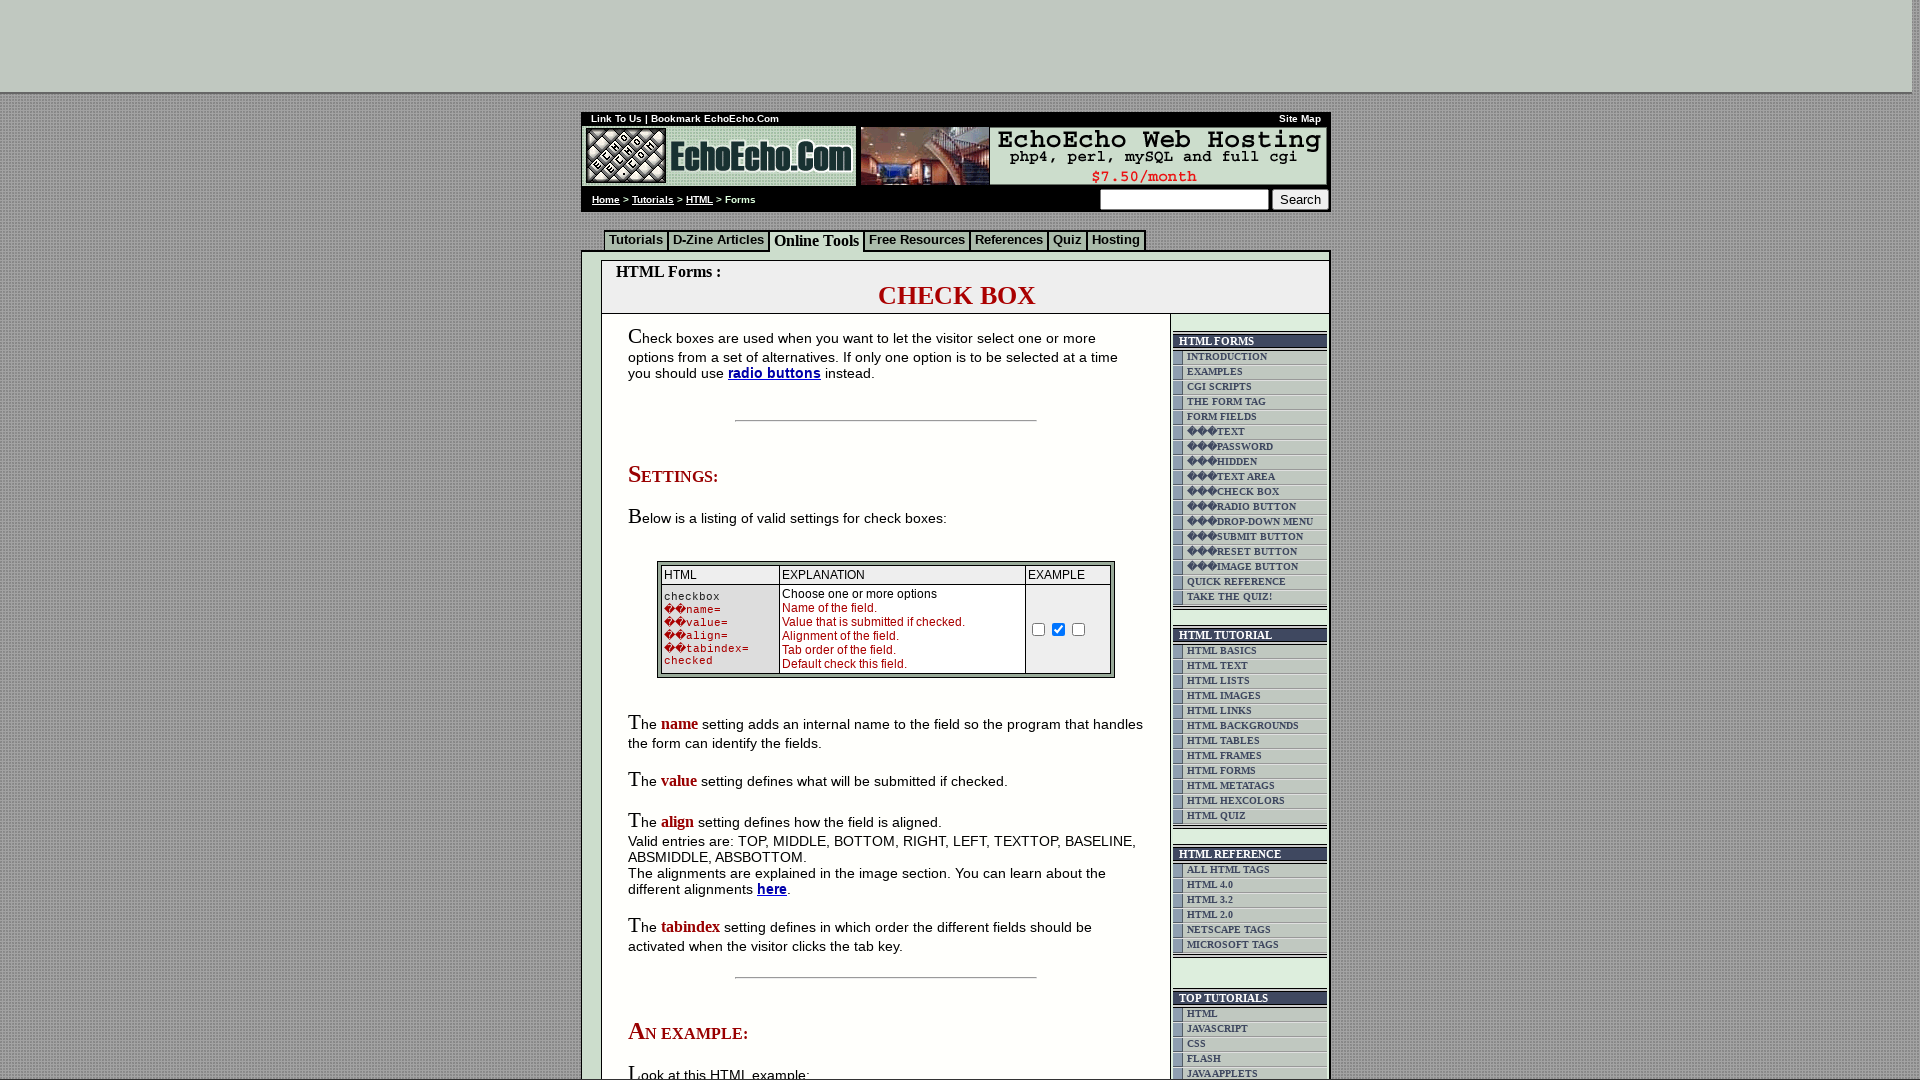

Retrieved checkbox count: 3 checkboxes found
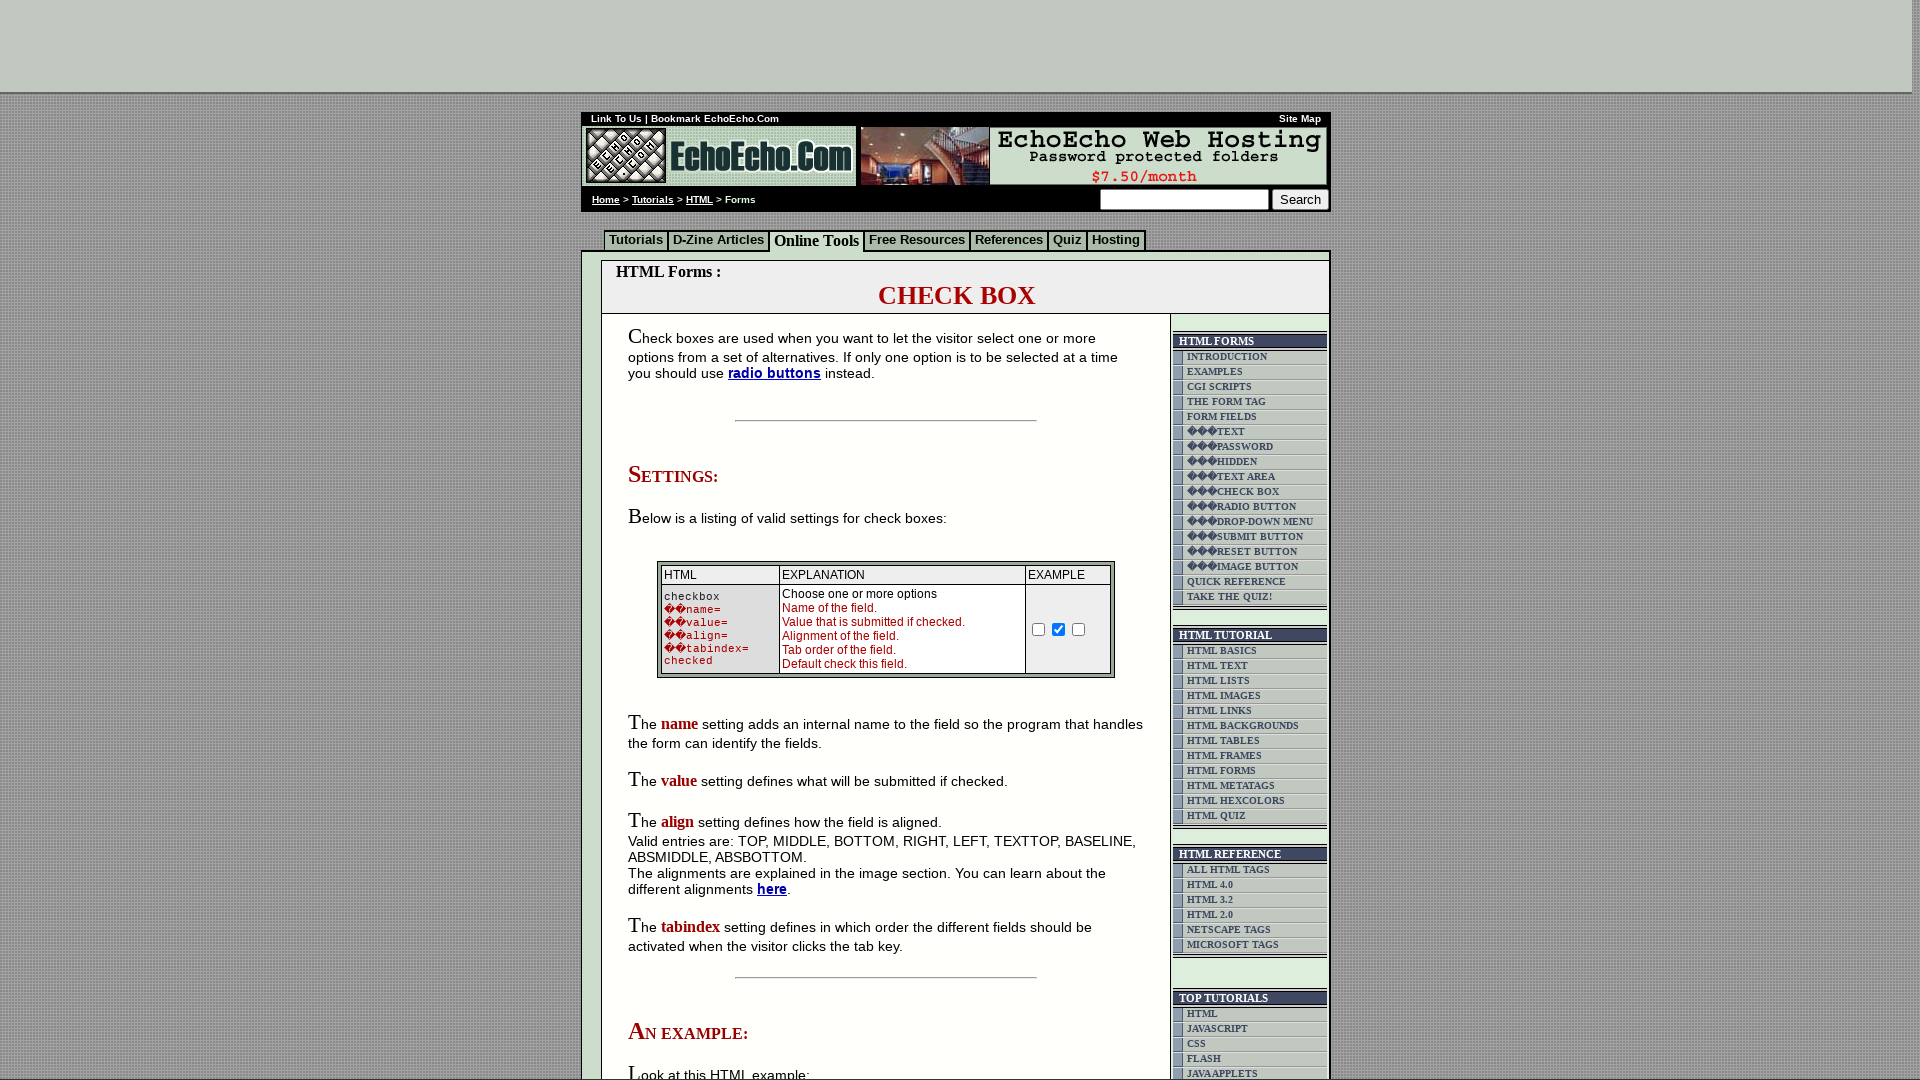

Clicked checkbox 1 of 3 at (674, 540) on xpath=//html/body/div[2]/table[9]/tbody/tr/td[4]/table/tbody/tr/td/div/span/form
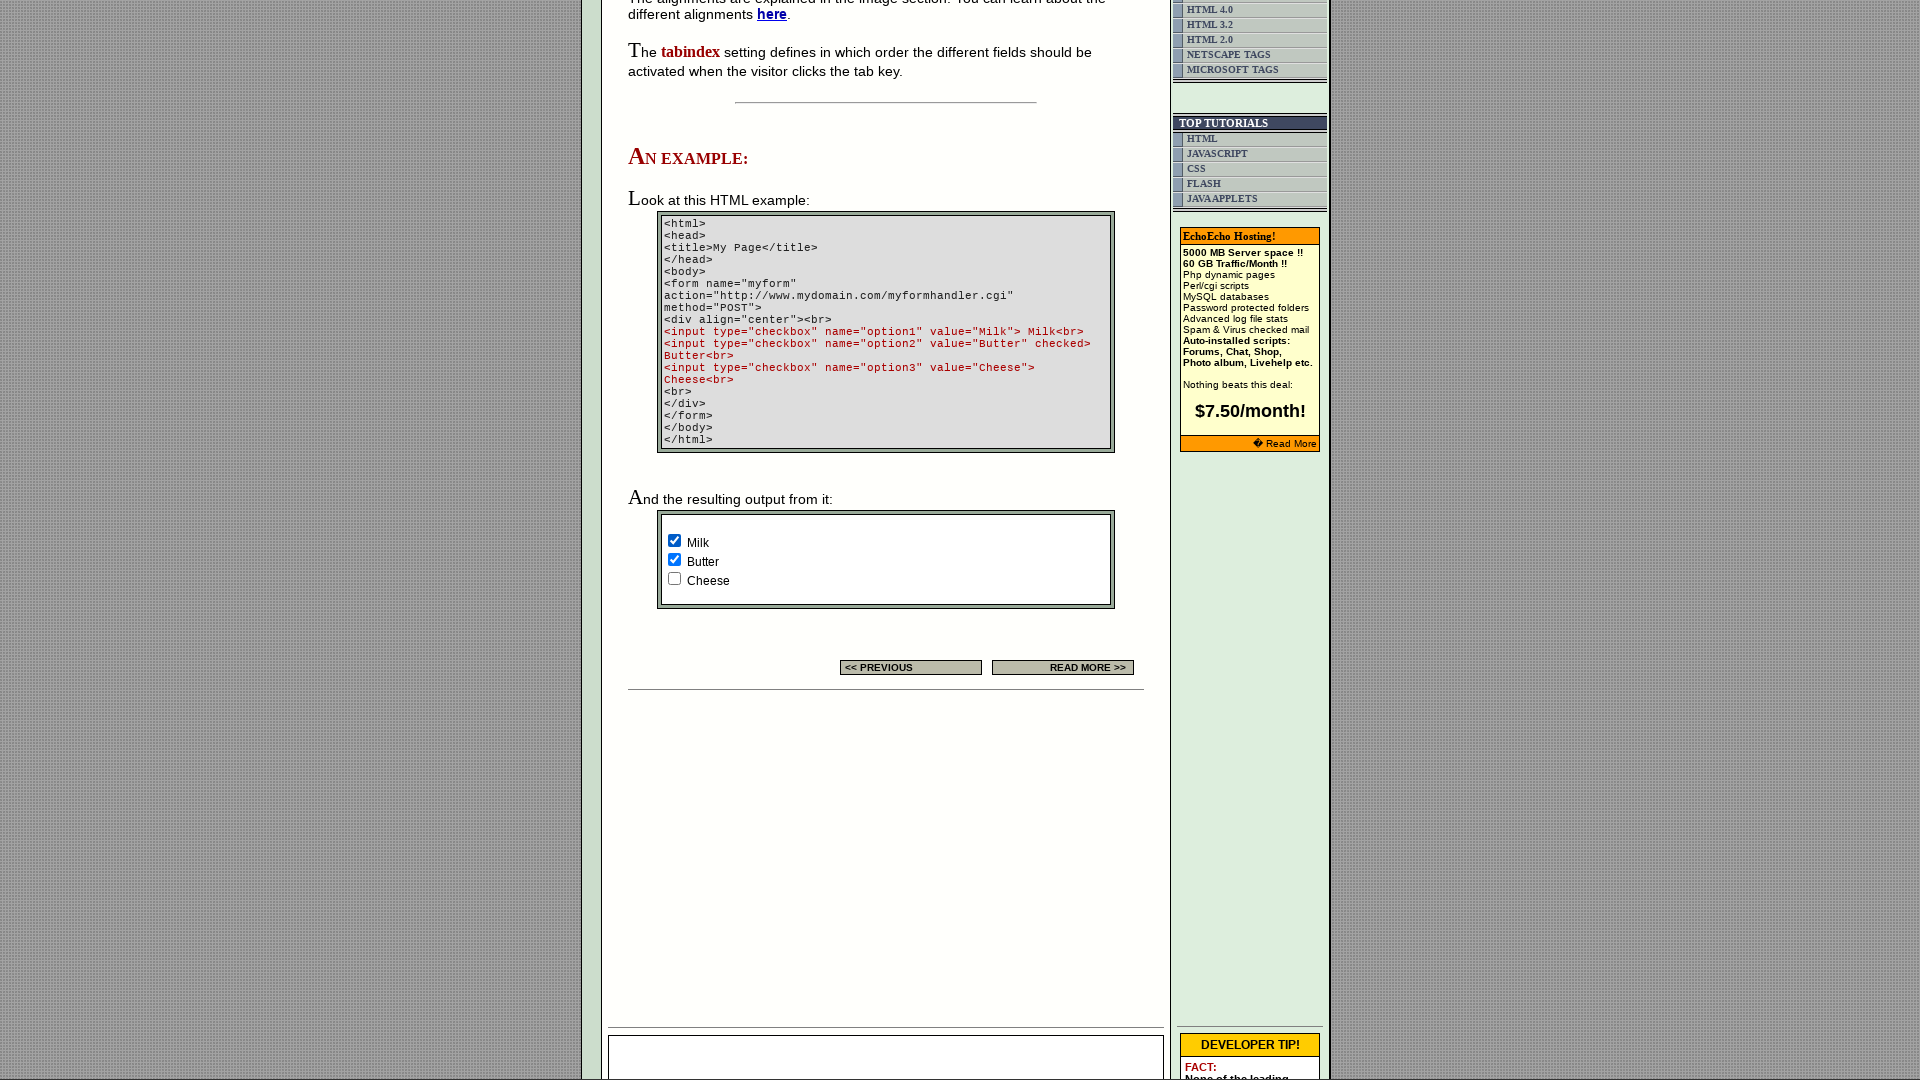

Clicked checkbox 2 of 3 at (674, 560) on xpath=//html/body/div[2]/table[9]/tbody/tr/td[4]/table/tbody/tr/td/div/span/form
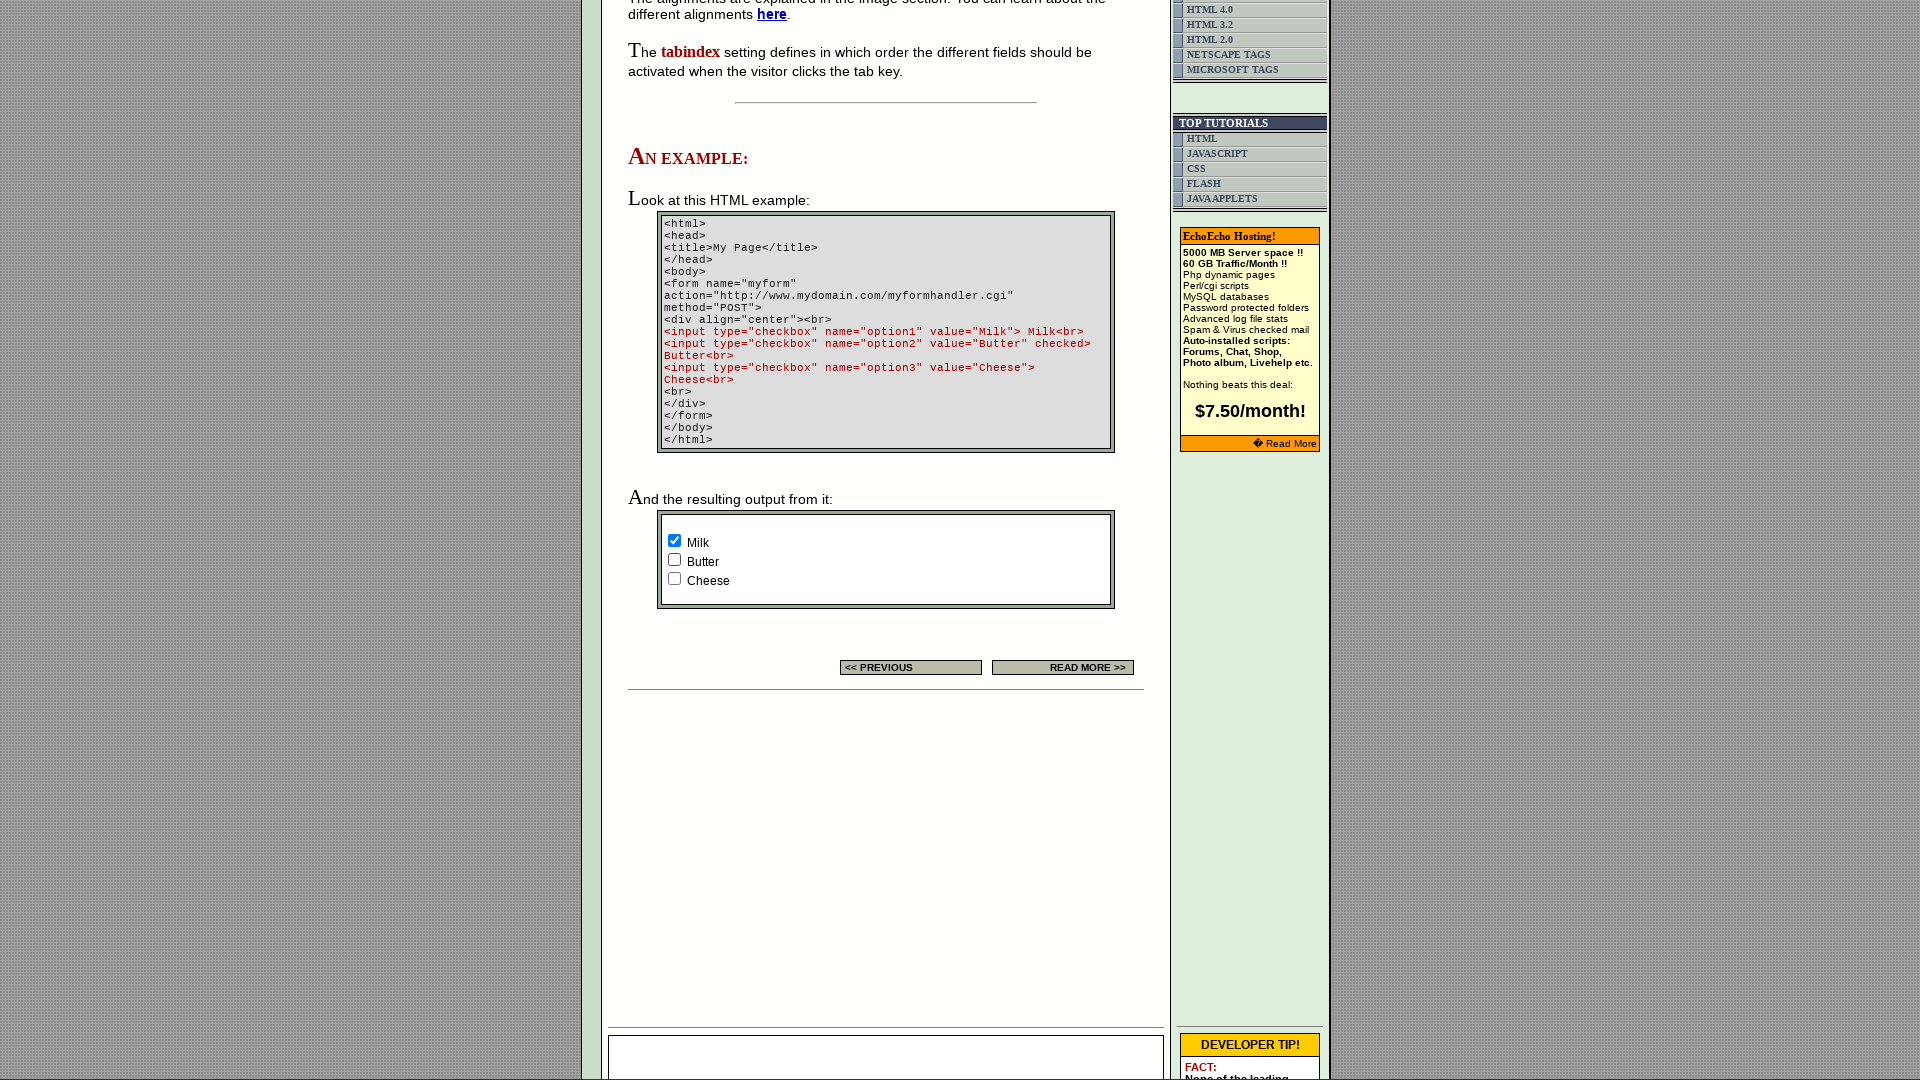

Clicked checkbox 3 of 3 at (674, 578) on xpath=//html/body/div[2]/table[9]/tbody/tr/td[4]/table/tbody/tr/td/div/span/form
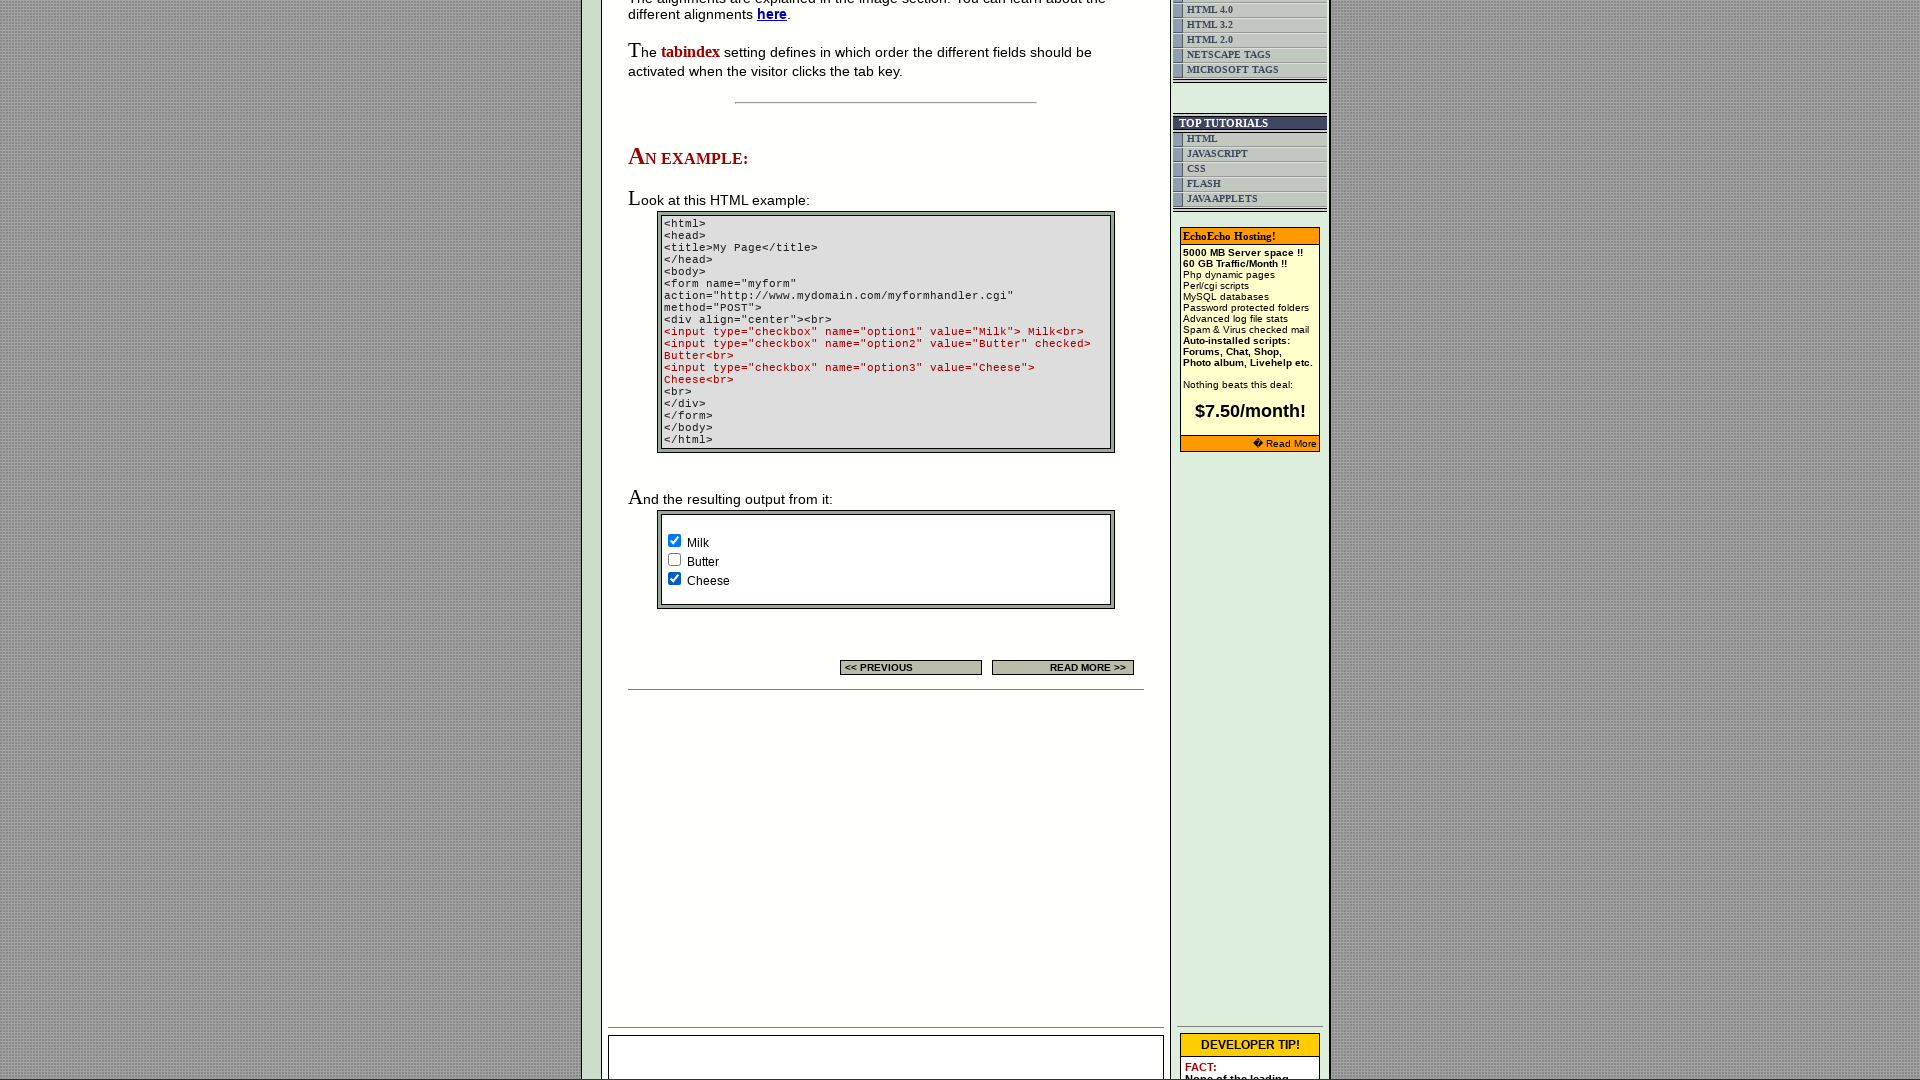

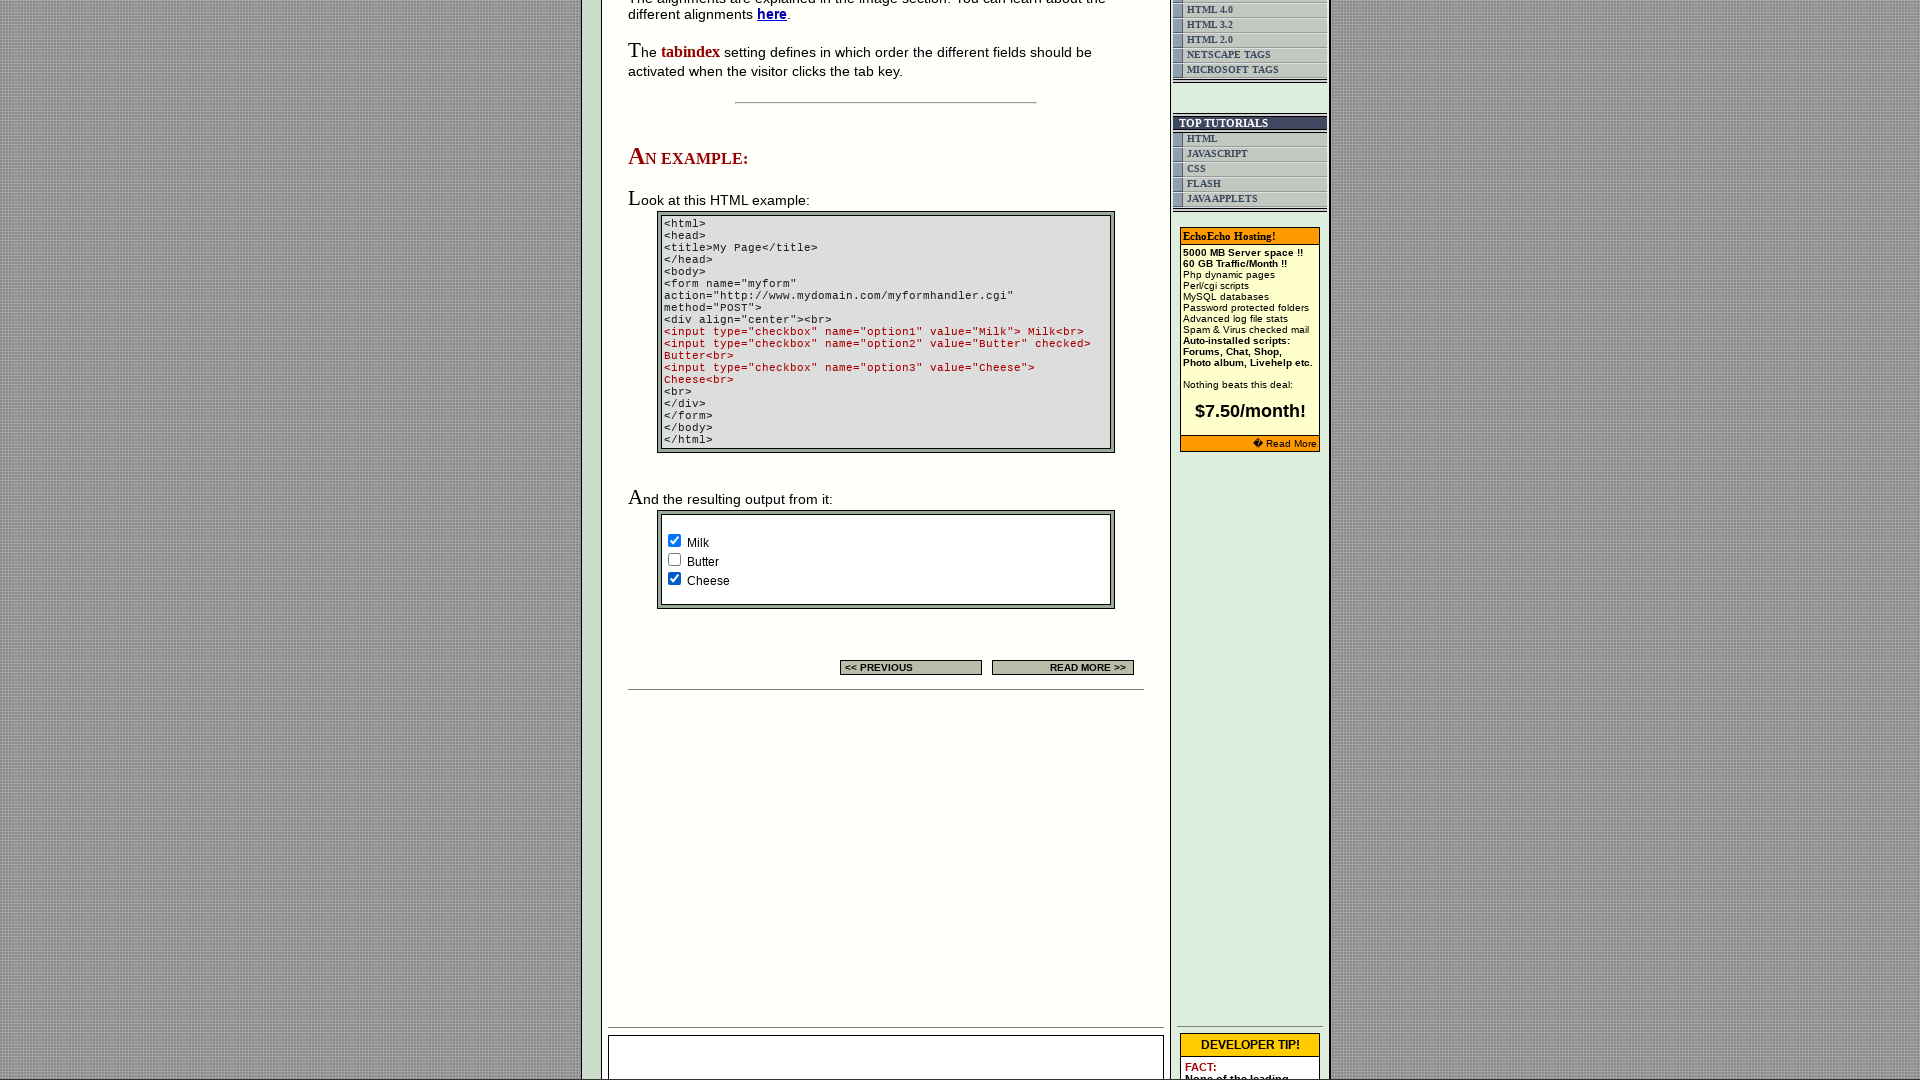